Tests a QA practice form by filling input fields with test data, submitting, handling an alert, clearing the fields, filling with different data, and submitting again.

Starting URL: https://erikdark.github.io/dovod_repo_QA_form/

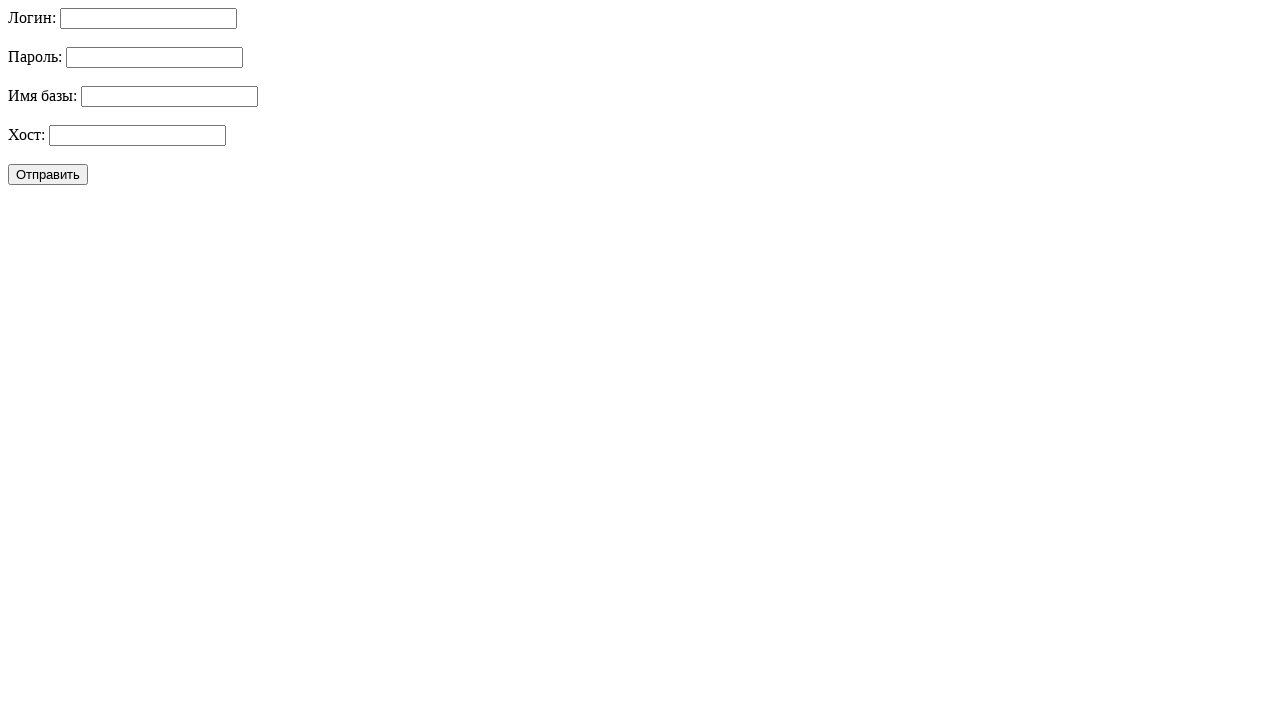

Filled input field 1 with 'admin123' on input >> nth=0
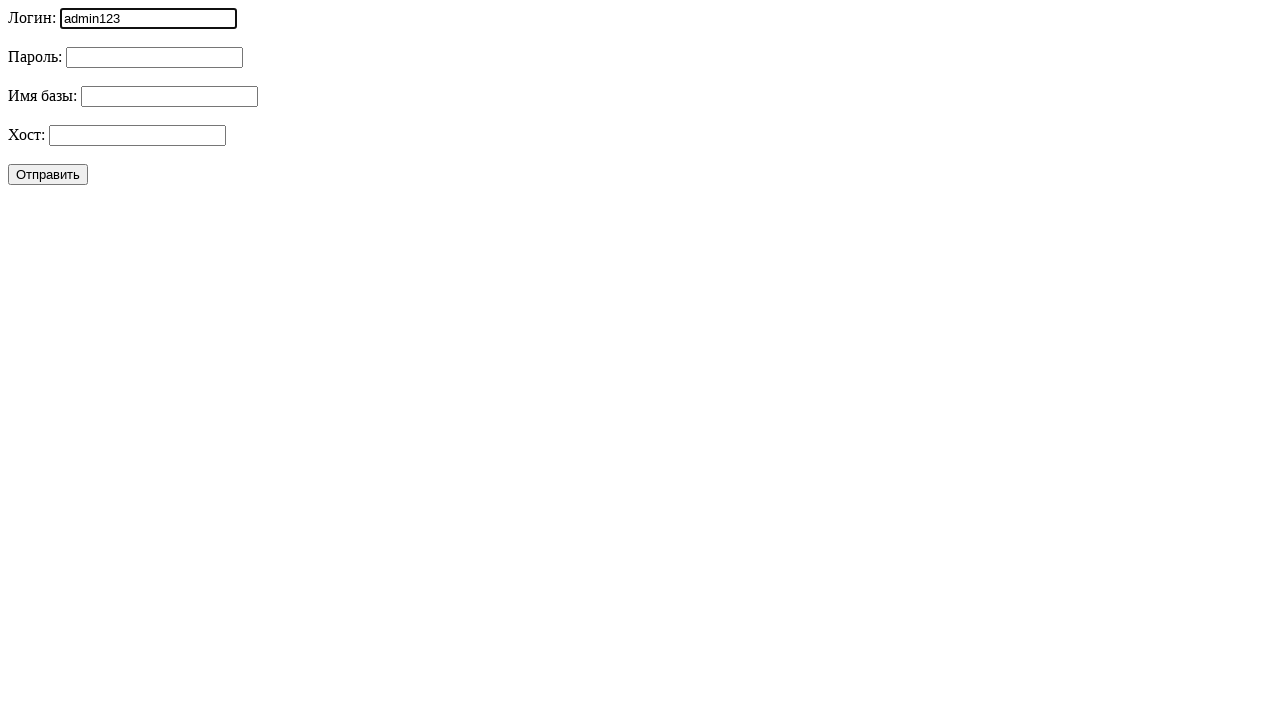

Filled input field 2 with 'password123' on input >> nth=1
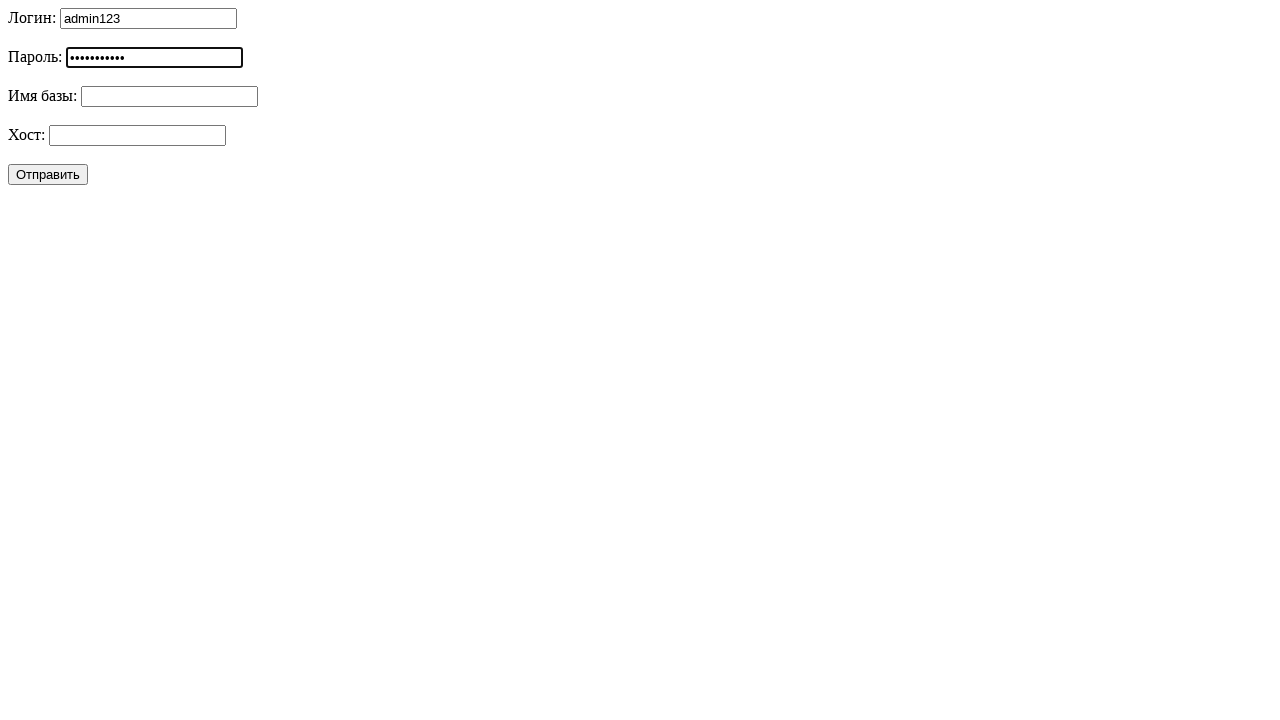

Filled input field 3 with 'bd_dovod' on input >> nth=2
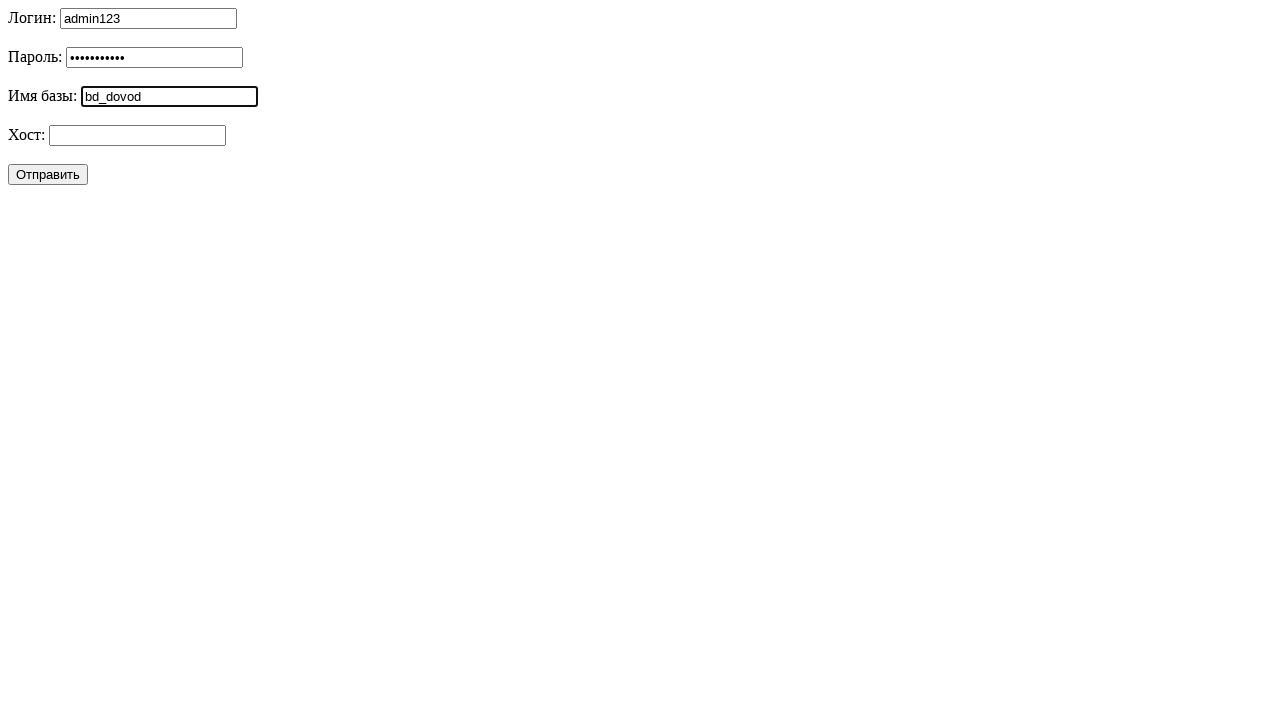

Filled input field 4 with 'localhost' on input >> nth=3
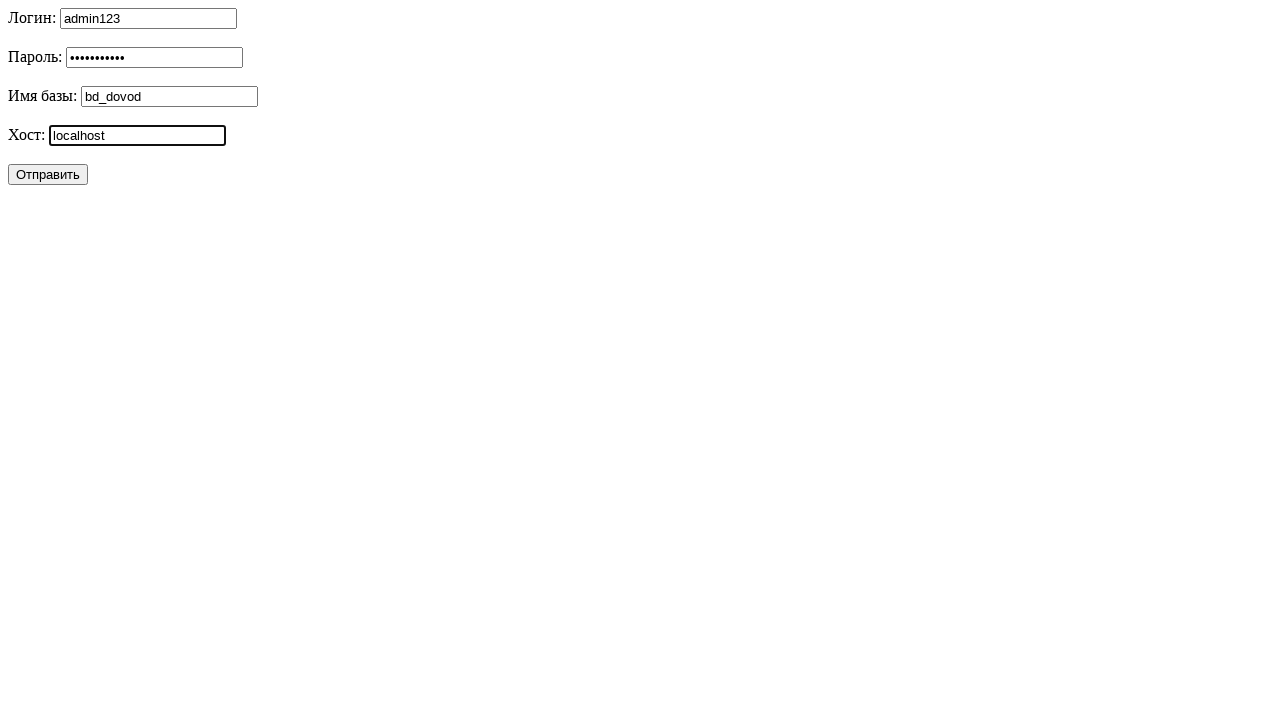

Clicked submit button after first round of data entry at (48, 174) on button
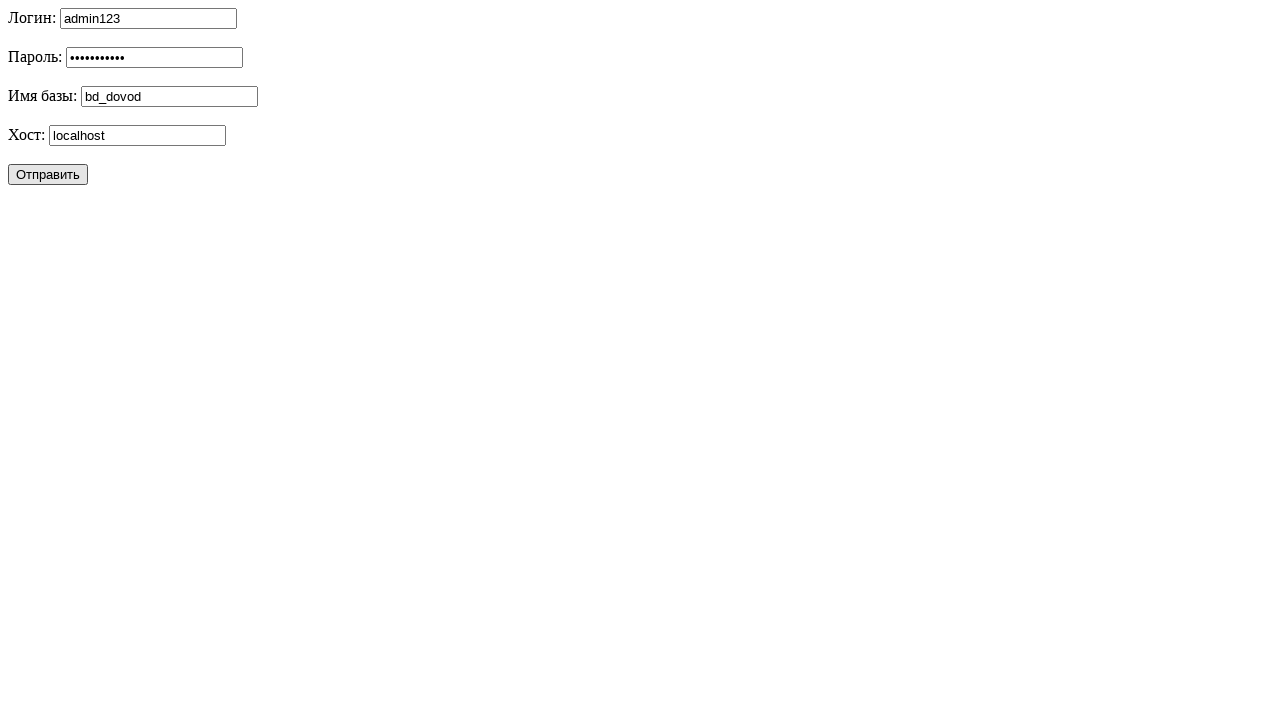

Set up dialog handler to accept alerts
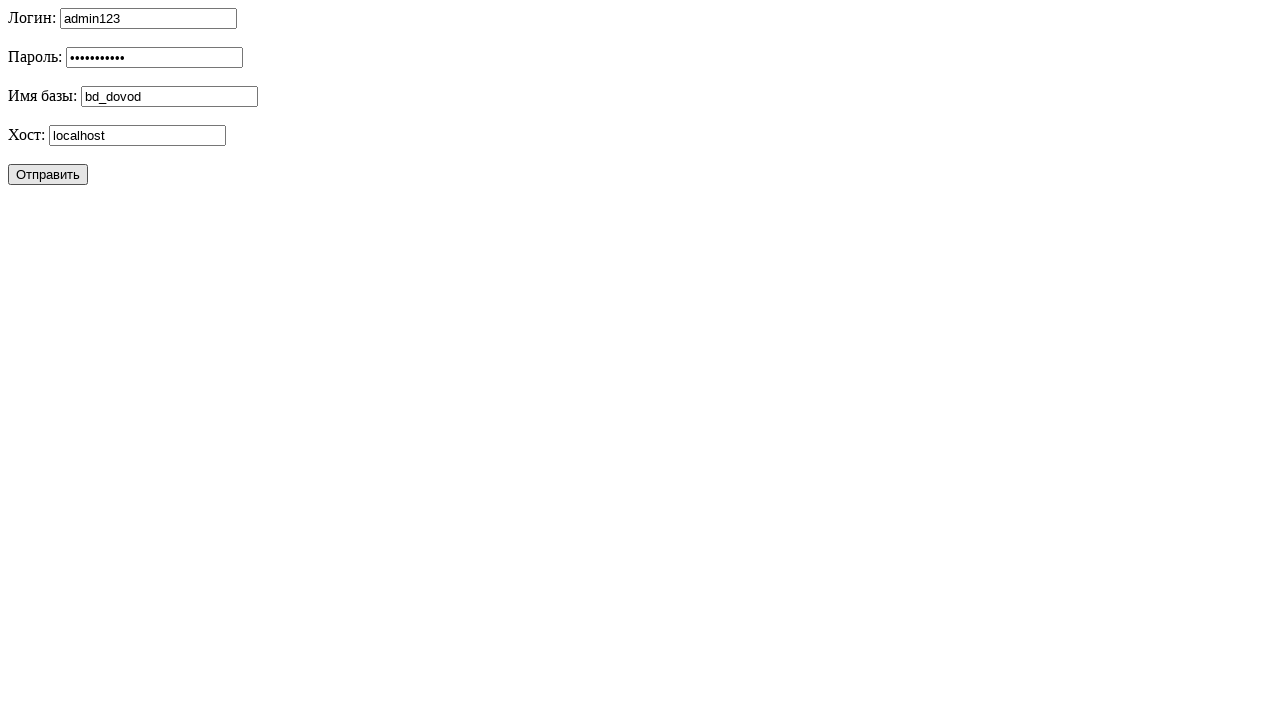

Waited 1000ms for alert to be processed
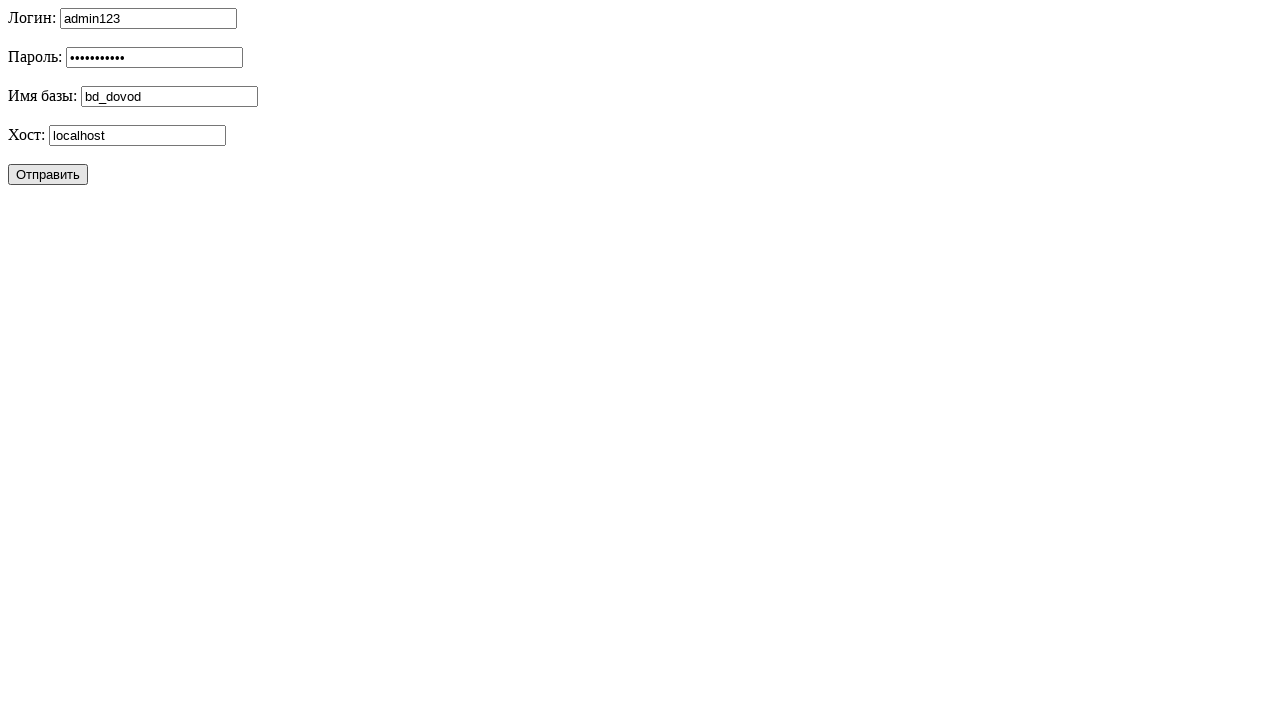

Cleared login field on #login
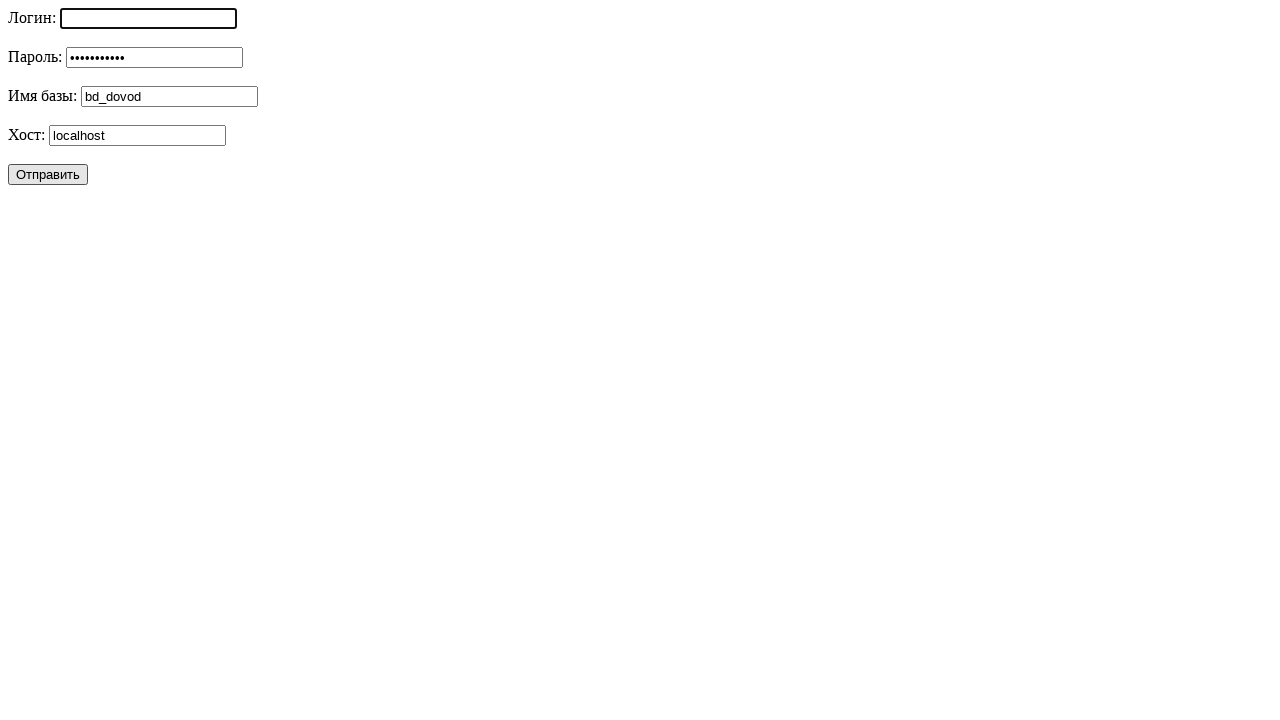

Cleared password field on #password
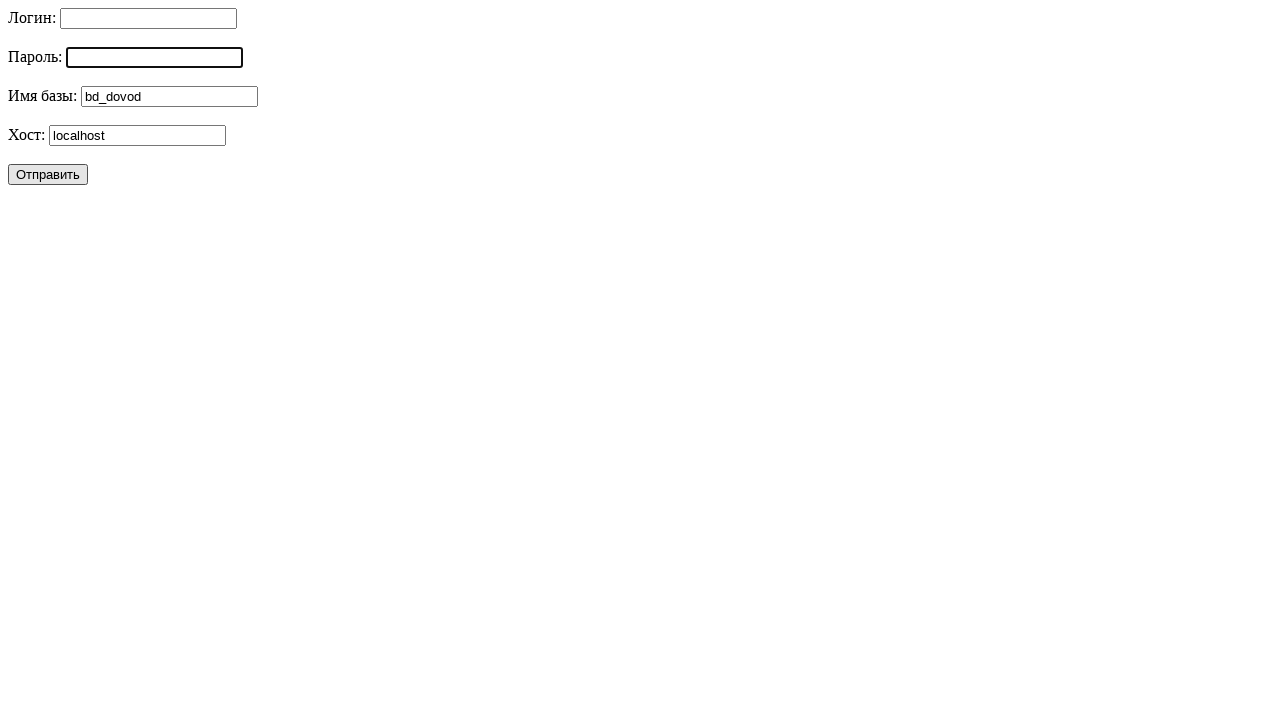

Cleared database field on #database
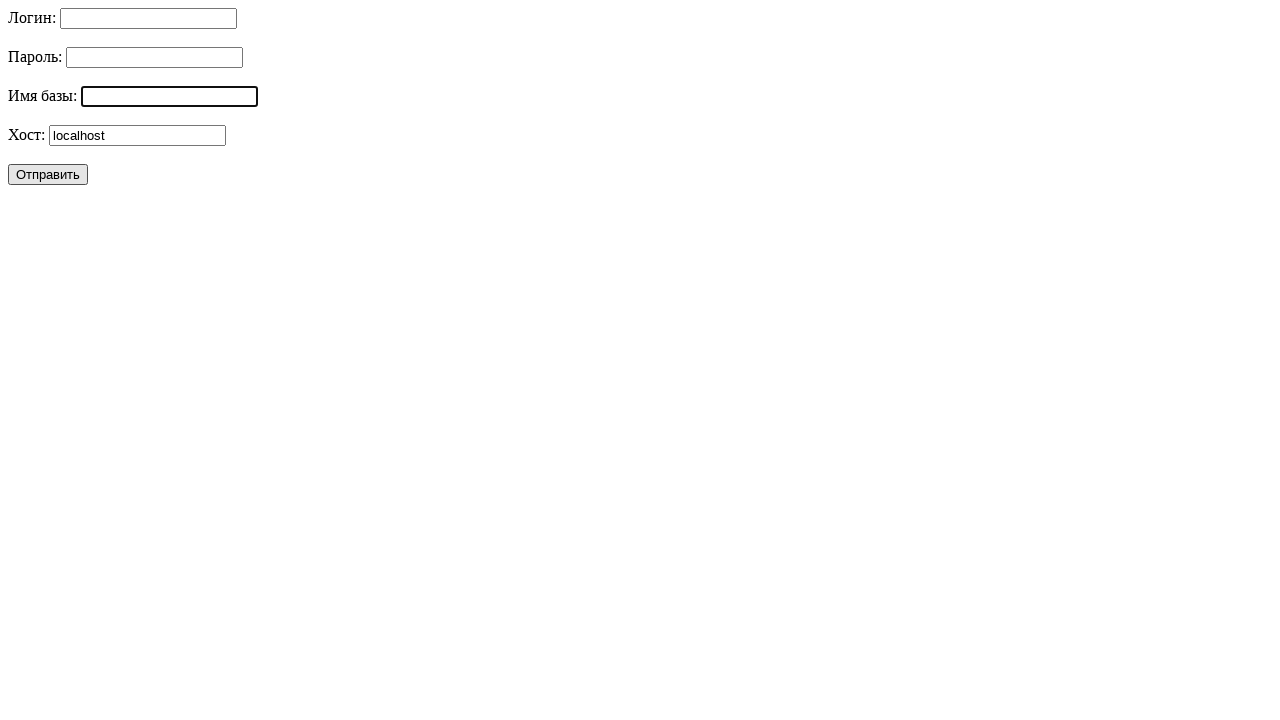

Cleared host field on #host
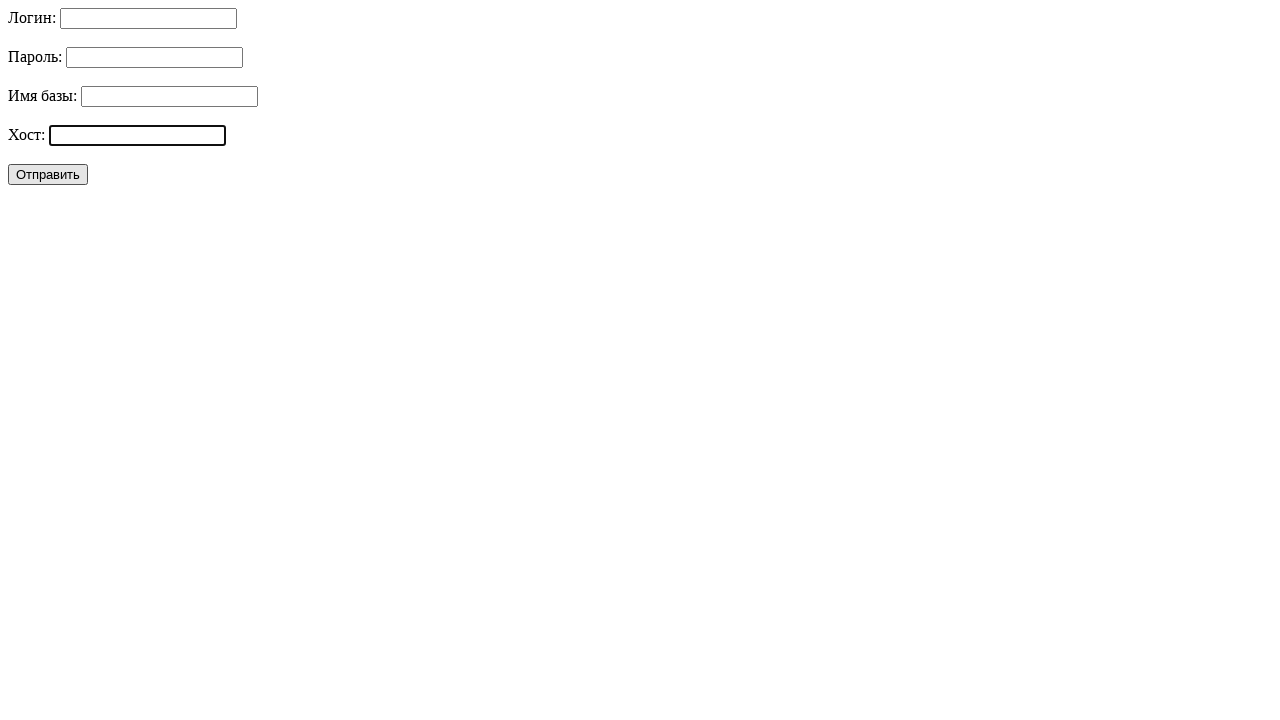

Filled input field 1 with '321nimda' in second round on input >> nth=0
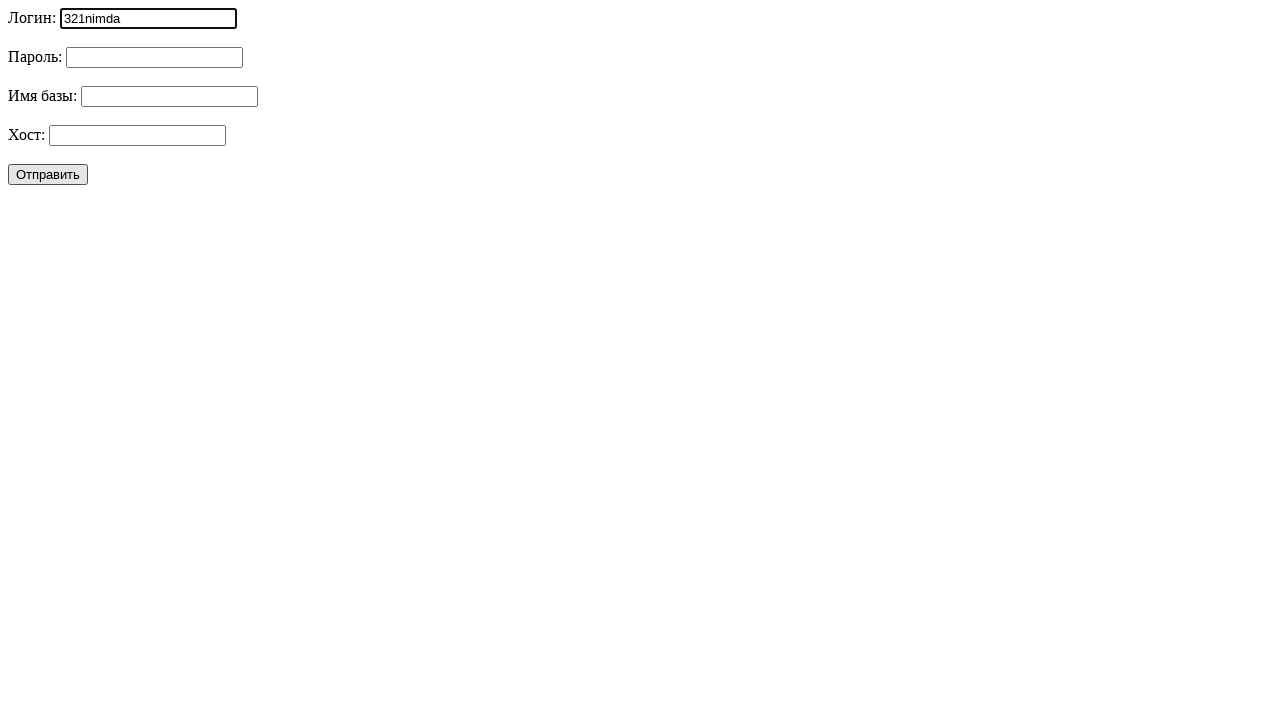

Filled input field 2 with '321drowssap' in second round on input >> nth=1
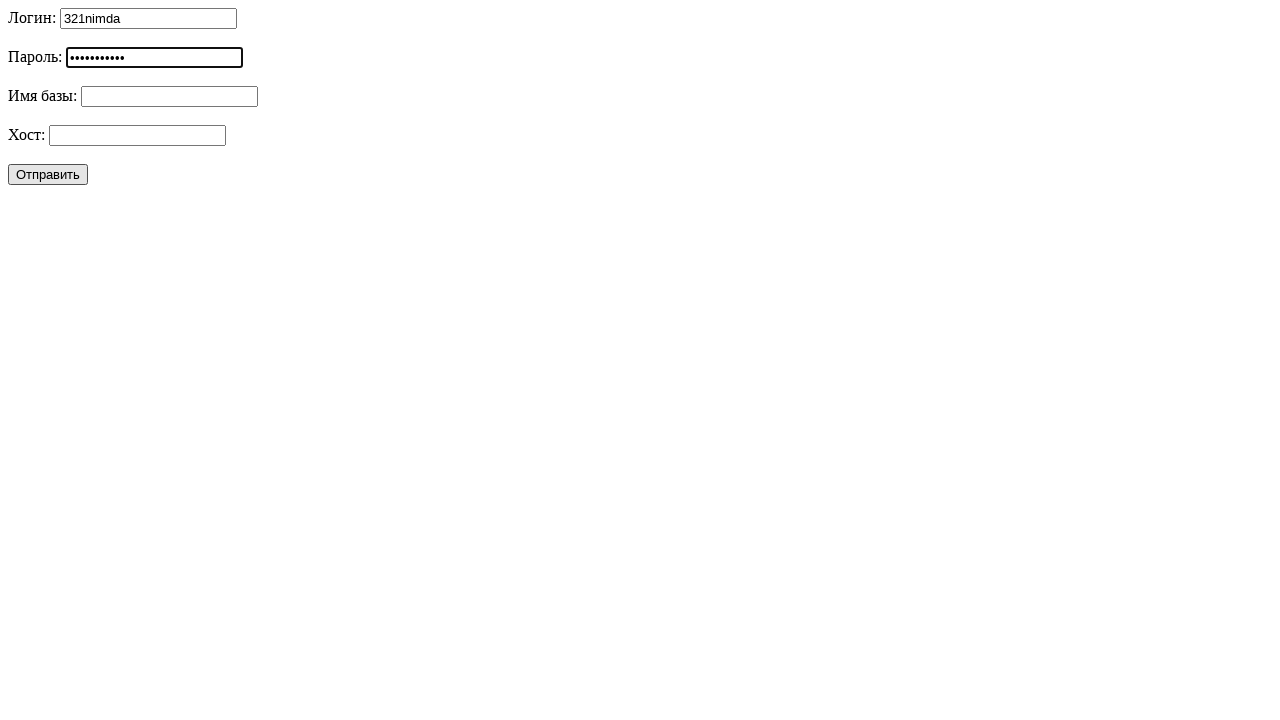

Filled input field 3 with 'dovod_db' in second round on input >> nth=2
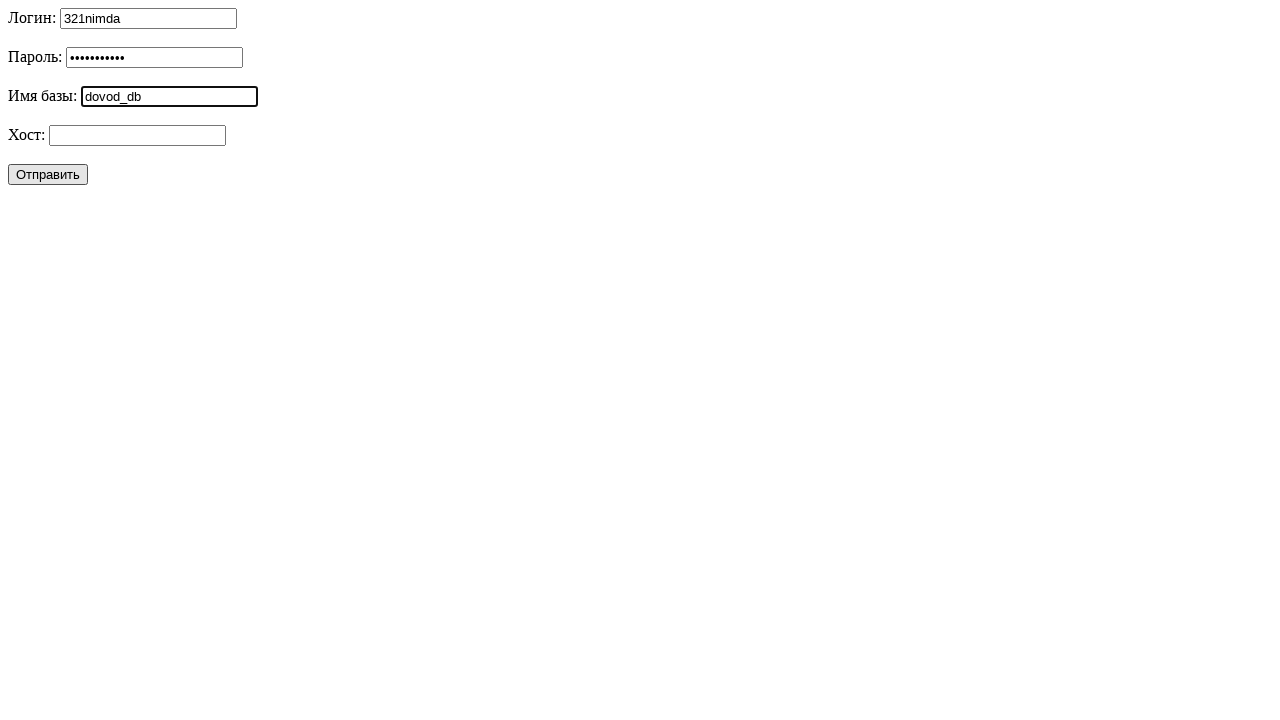

Filled input field 4 with 'tsohlacol' in second round on input >> nth=3
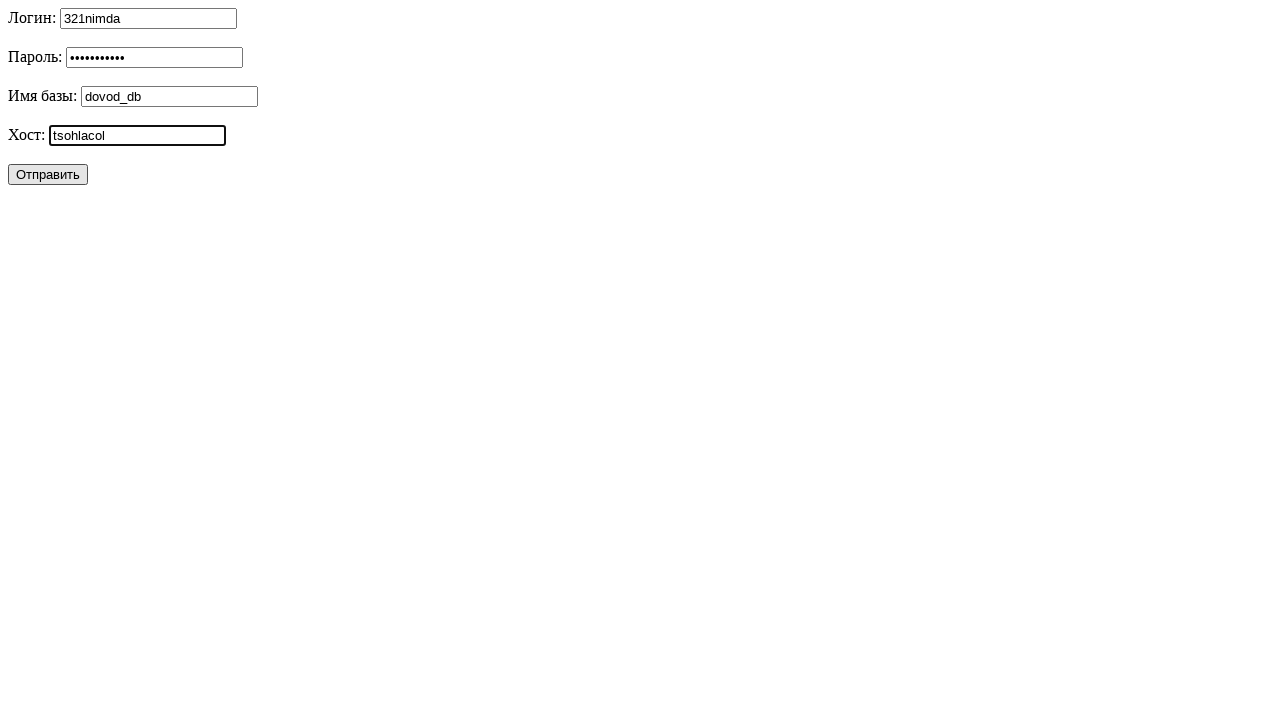

Clicked submit button after second round of data entry at (48, 174) on button
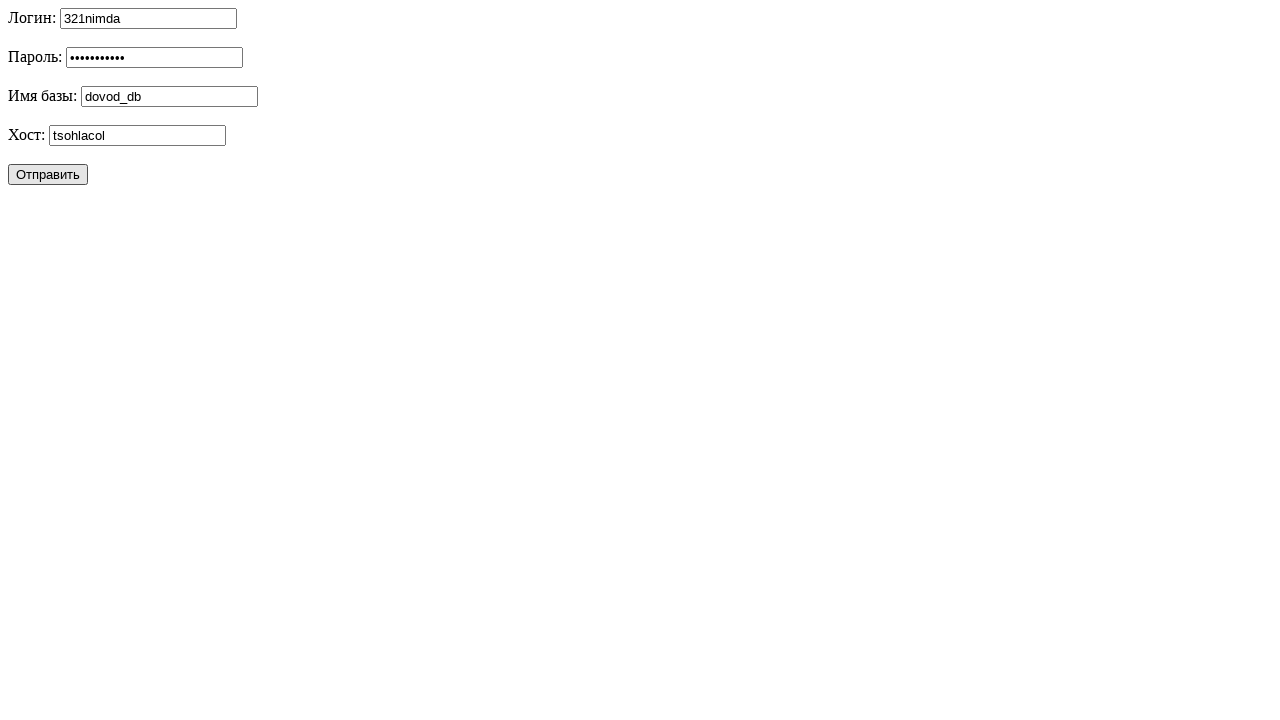

Waited 1000ms for final alert to be processed
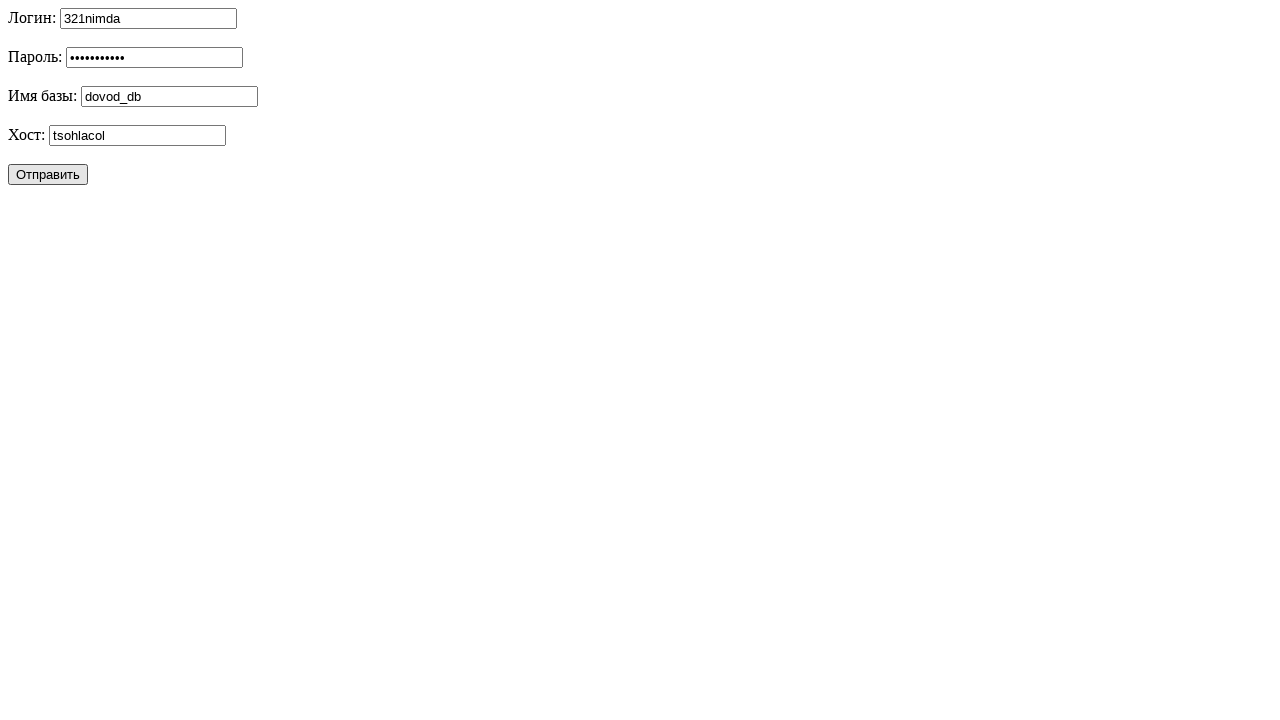

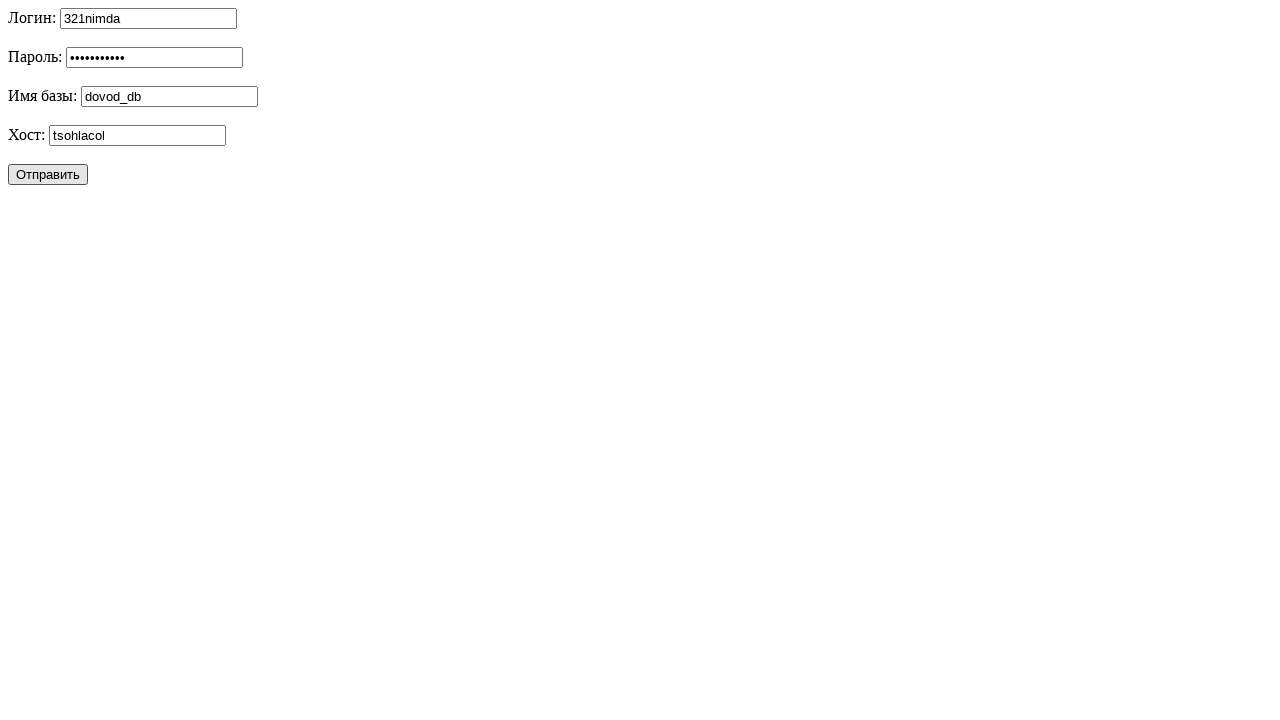